Tests right-click context menu functionality by performing a right-click action on an element, selecting an option from the context menu, and handling the resulting alert

Starting URL: https://swisnl.github.io/jQuery-contextMenu/demo.html

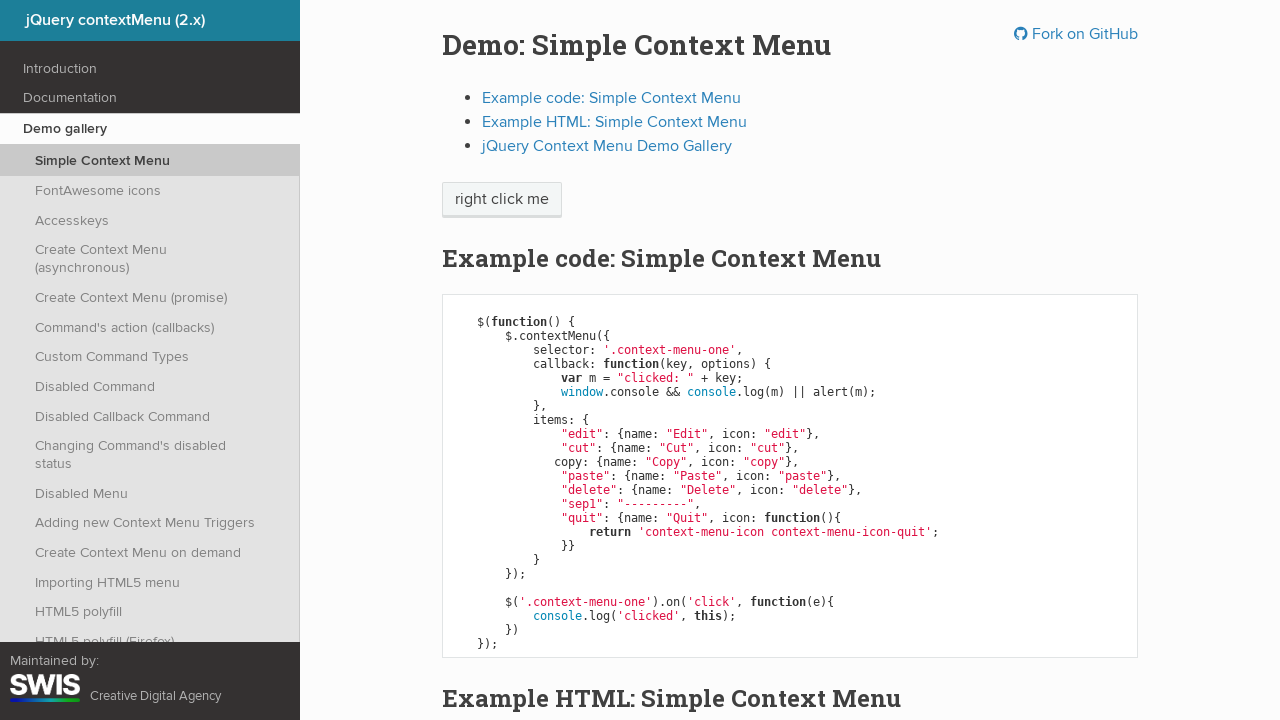

Located right-click target element
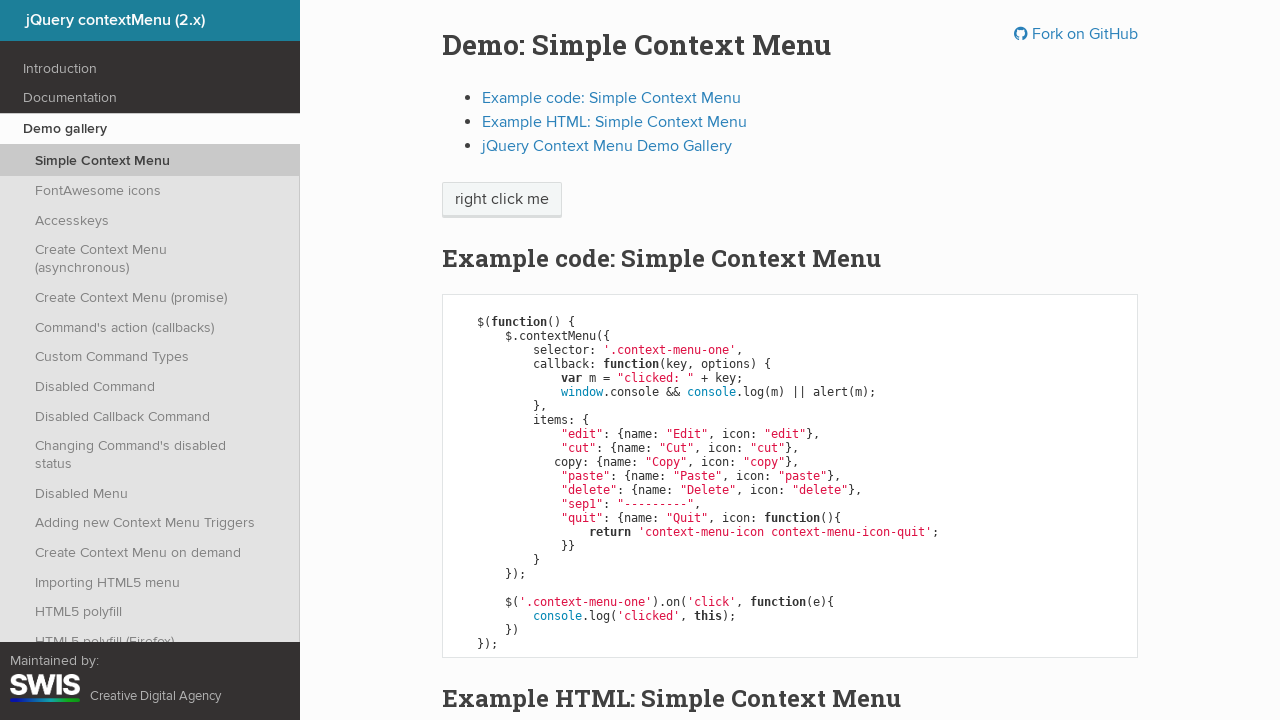

Performed right-click action on element at (502, 200) on xpath=//span[@class='context-menu-one btn btn-neutral']
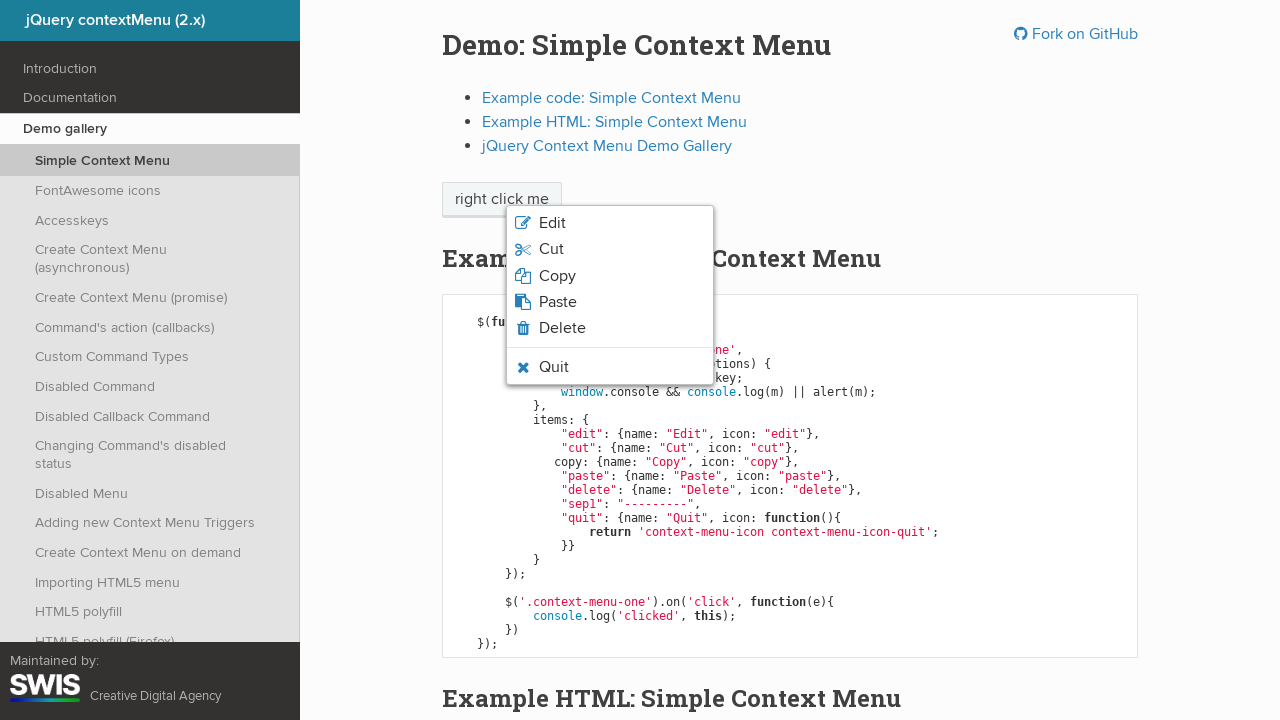

Clicked 'Copy' option from context menu at (557, 276) on xpath=//span[text()='Copy']
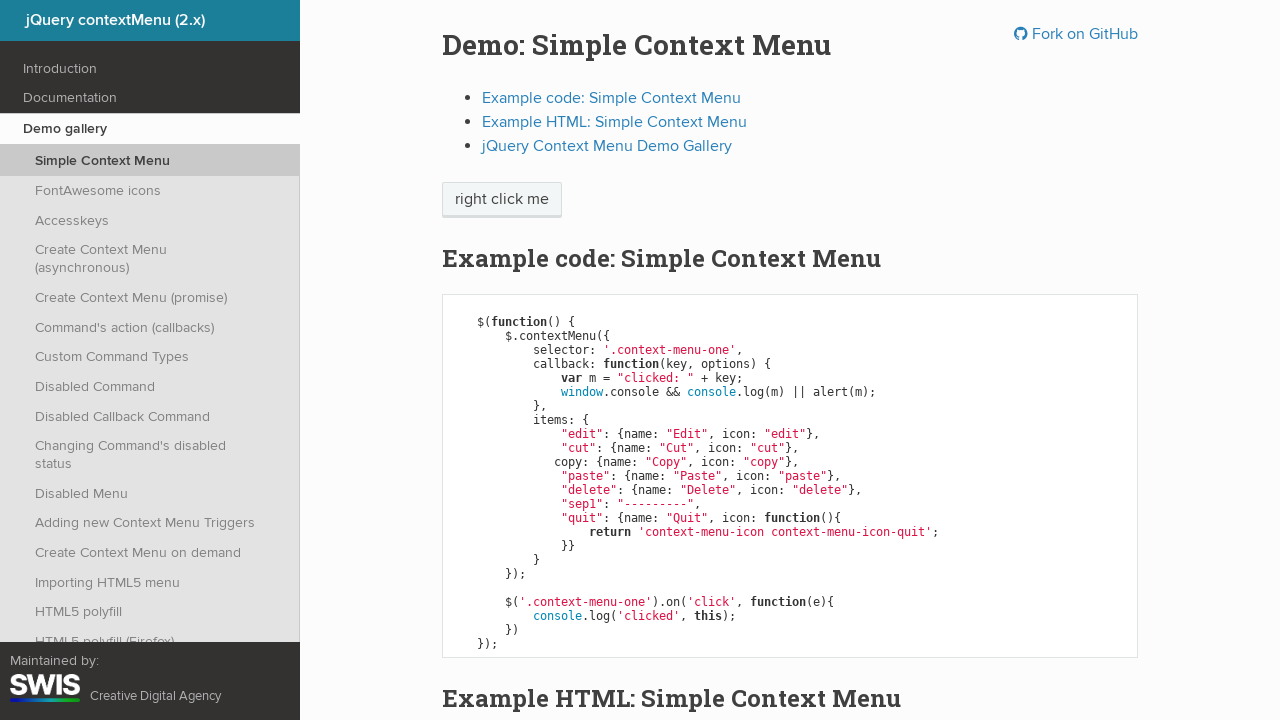

Set up dialog handler to accept alerts
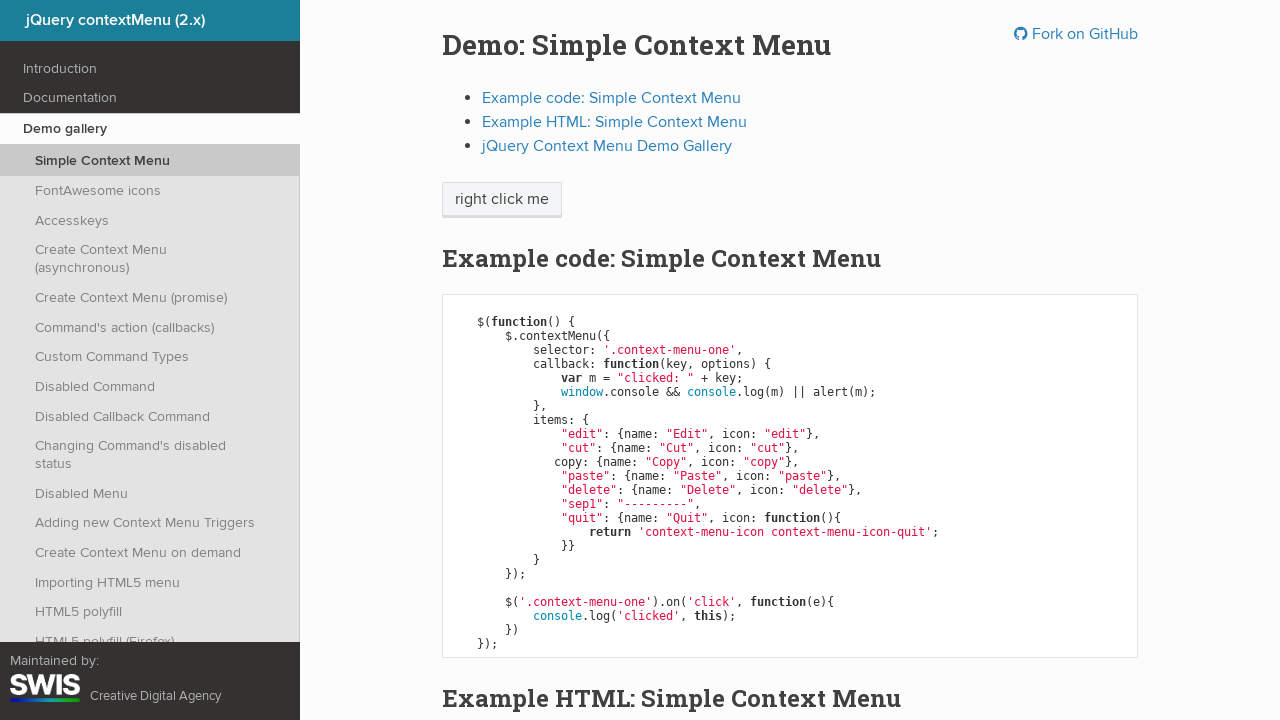

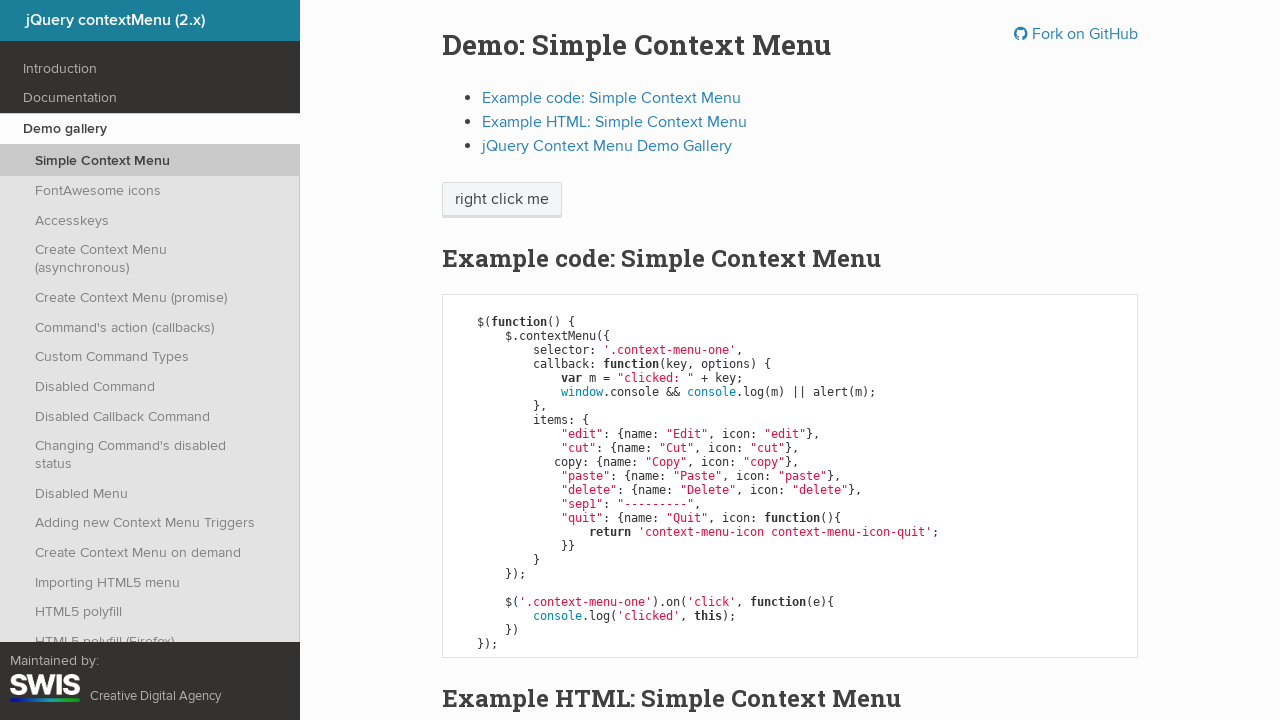